Navigates to a Selenium course content page, scrolls to a specific section, and clicks on model resume elements to expand/view them

Starting URL: http://greenstech.in/selenium-course-content.html

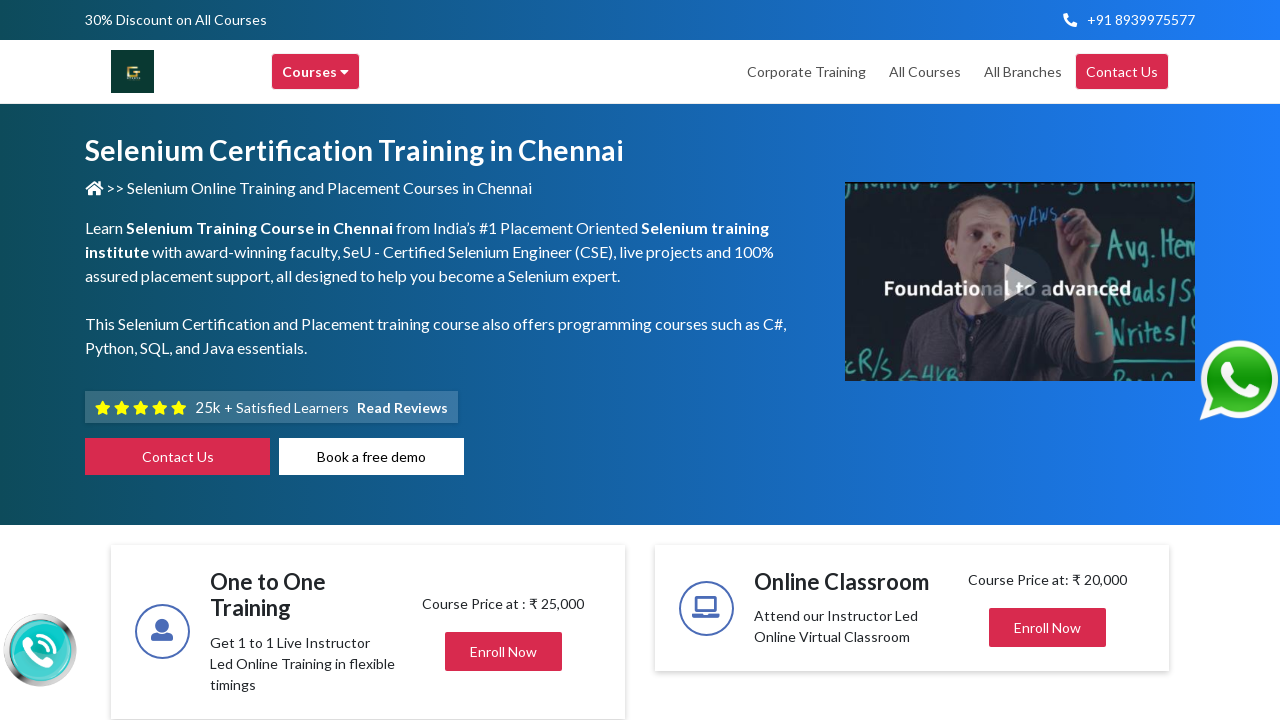

Scrolled to 'Introduction to Java' section
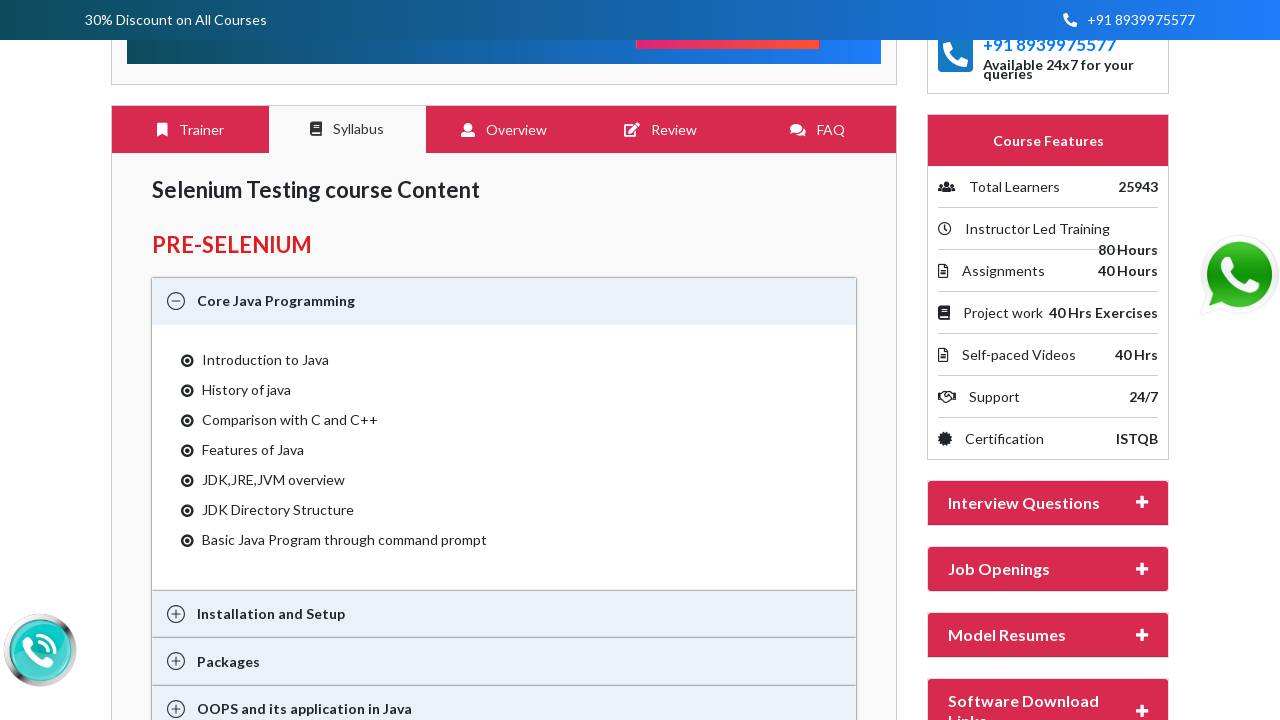

Clicked on Model Resume heading to expand it at (1048, 635) on #heading201
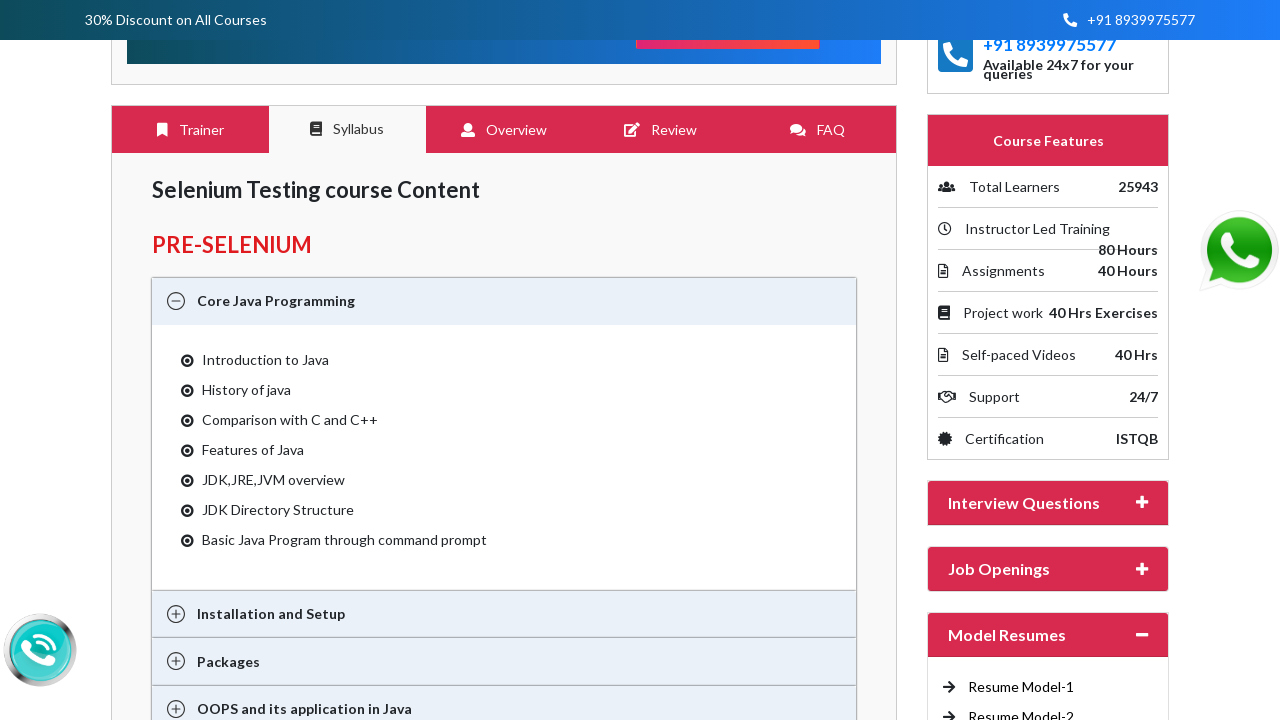

Clicked on specific resume item (59th pointer element) at (1048, 687) on (//li[@class='pointer'])[59]
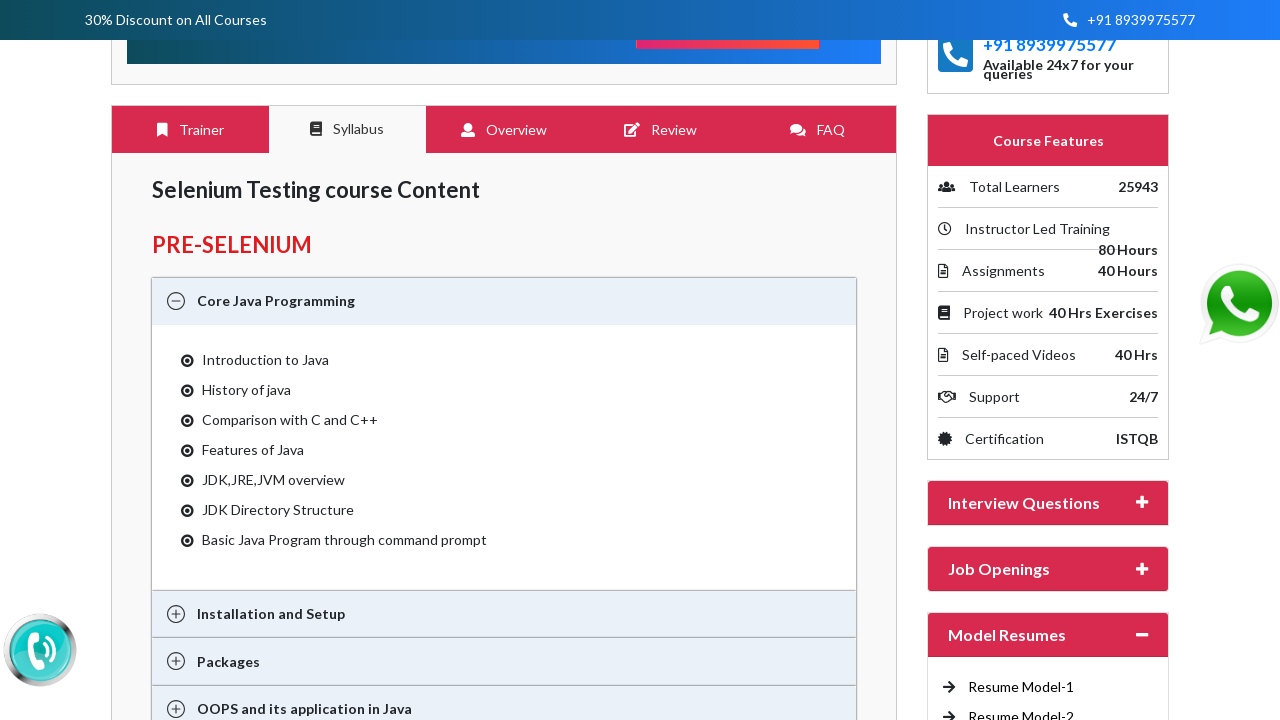

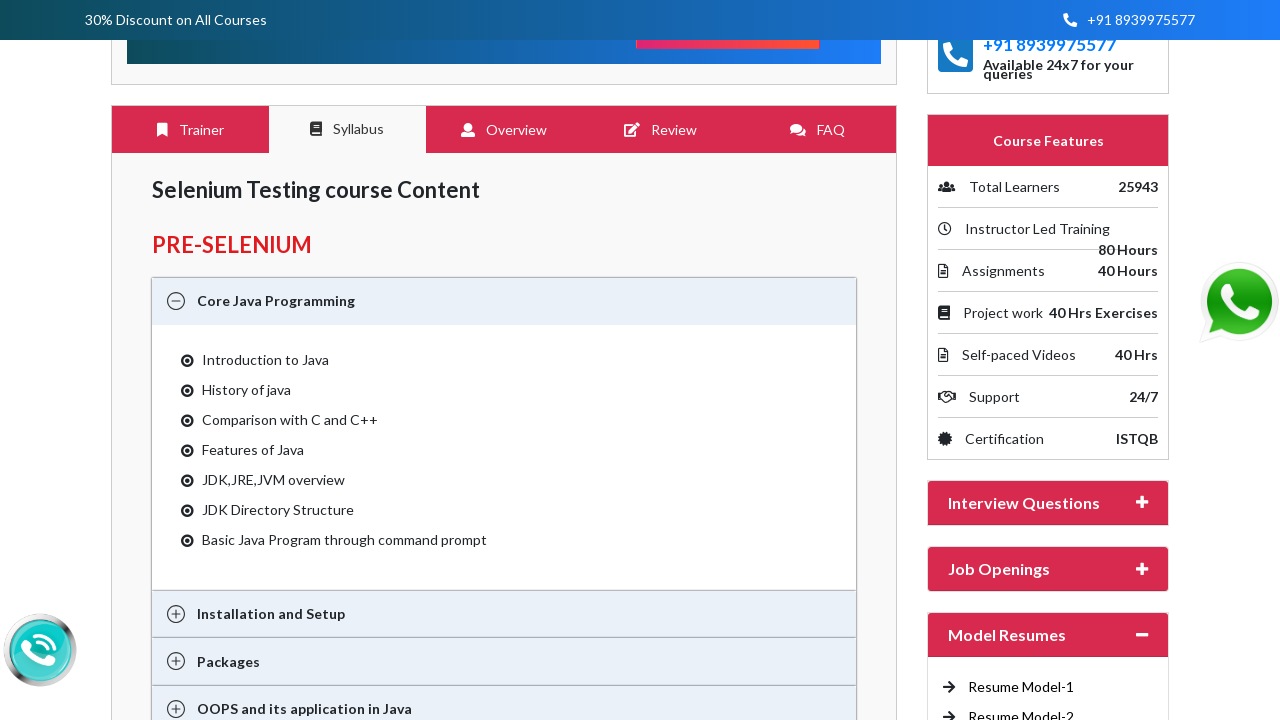